Tests JavaScript alert functionality by clicking the JS Alert button, verifying the alert text, accepting it, and confirming the result message

Starting URL: https://the-internet.herokuapp.com/javascript_alerts

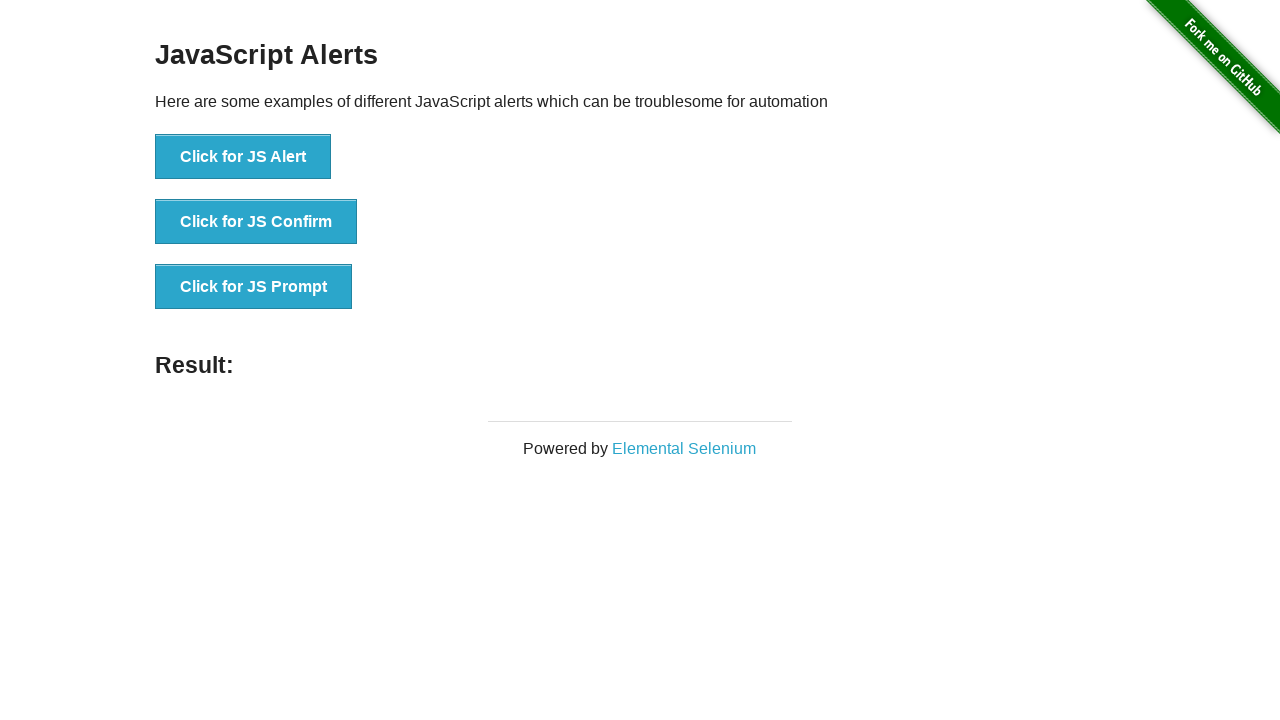

Clicked the 'Click for JS Alert' button at (243, 157) on button:has-text('Click for JS Alert')
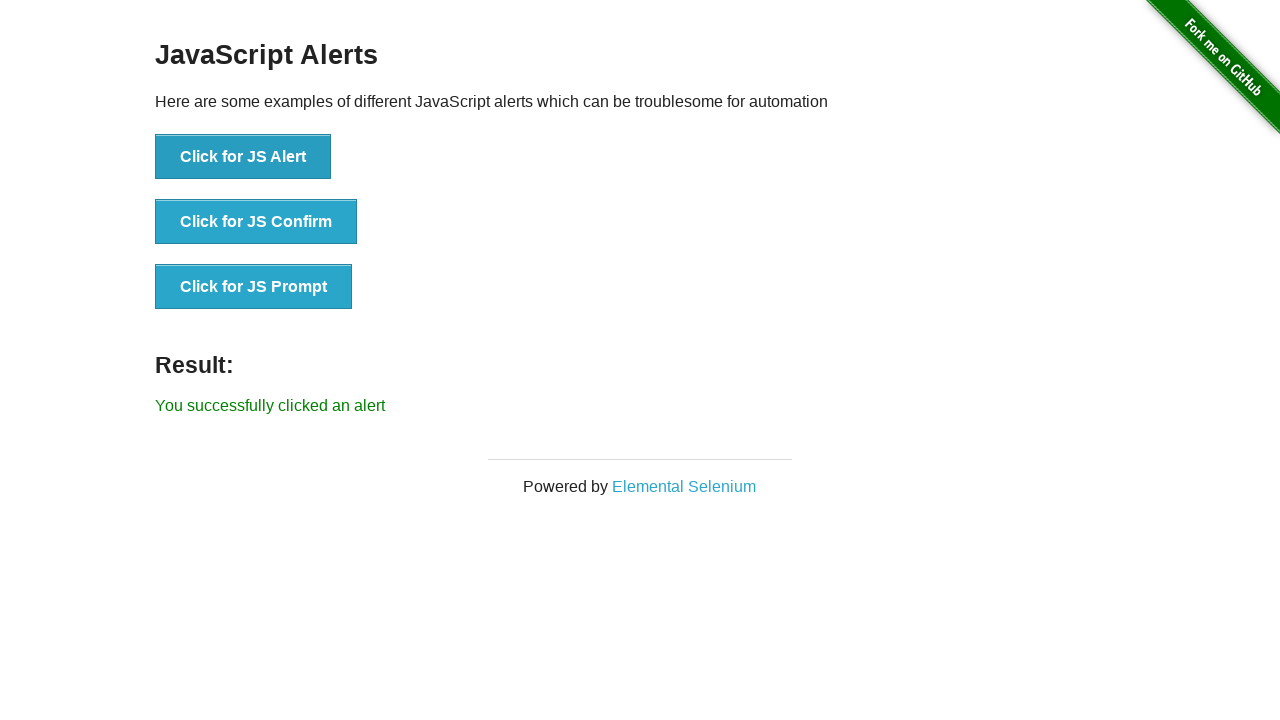

Set up dialog handler to accept JavaScript alert
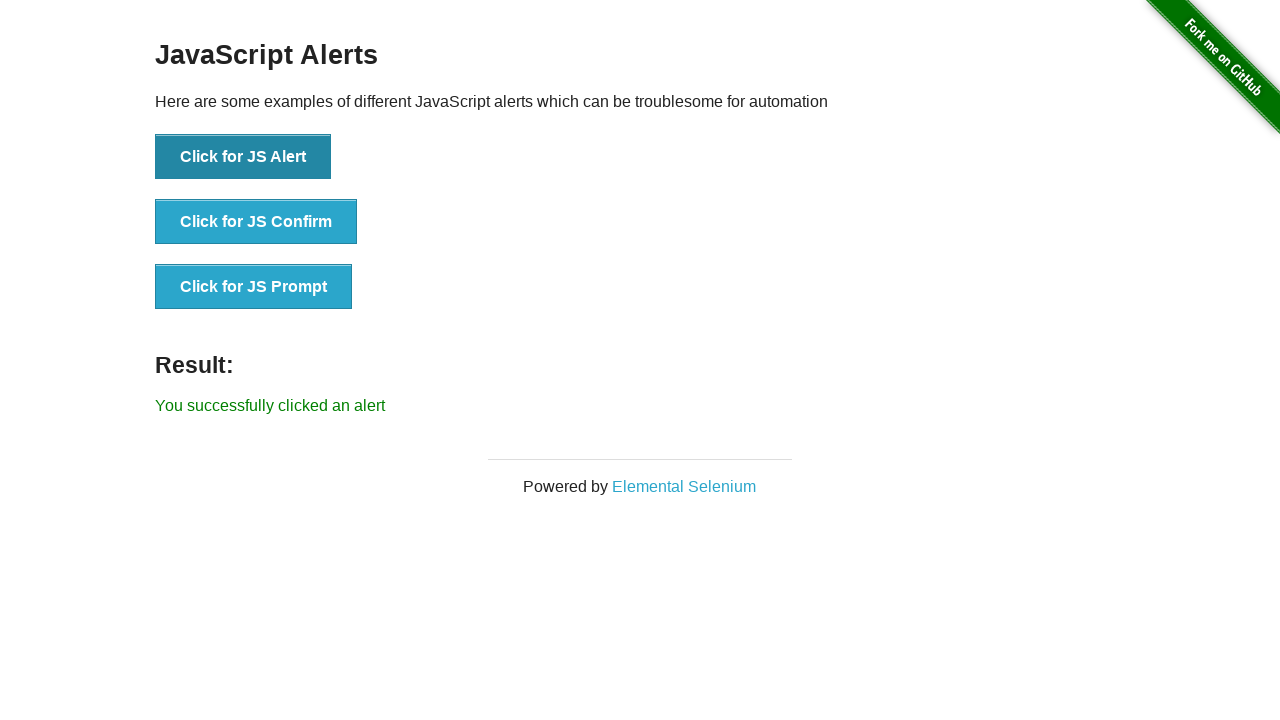

Result message element loaded after accepting alert
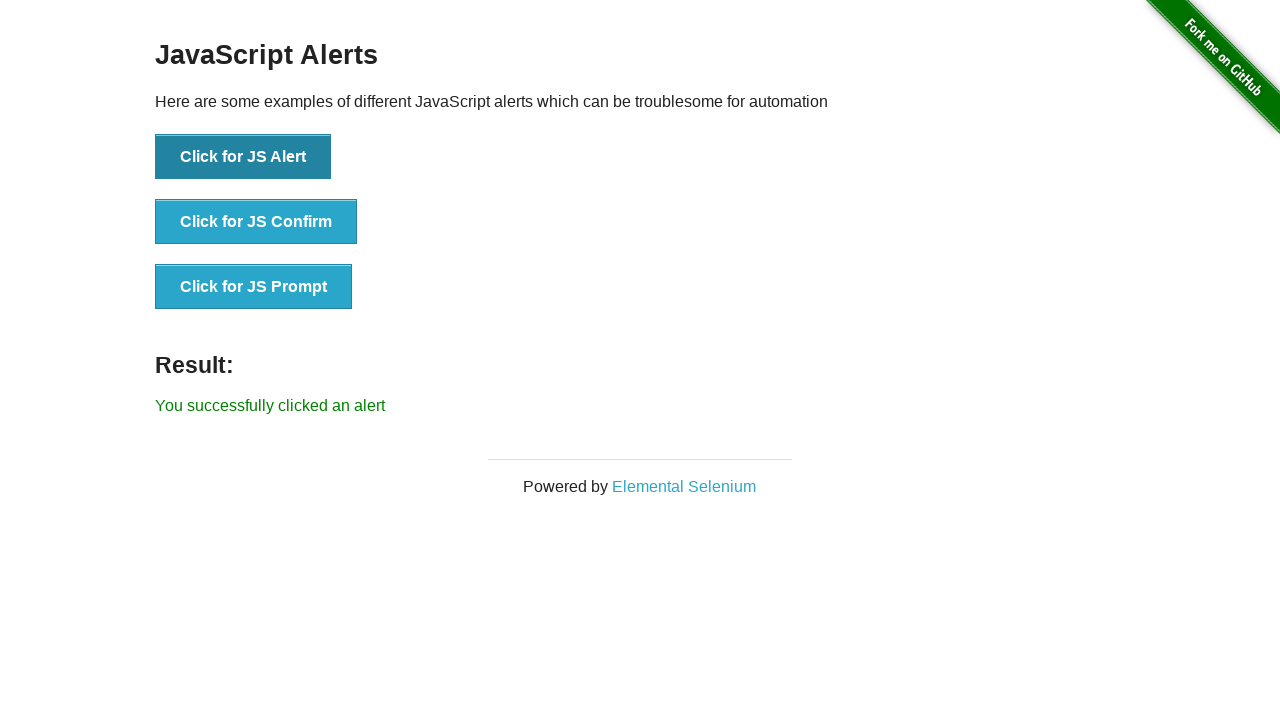

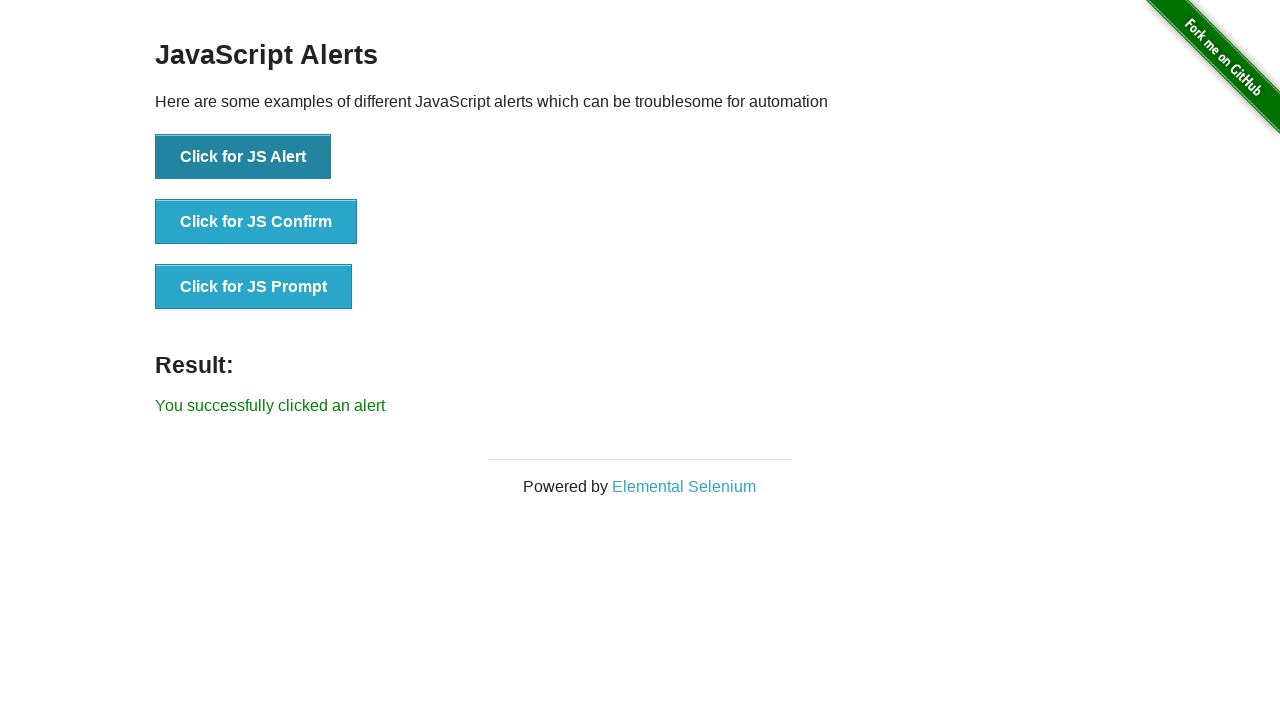